Tests adding todo items by filling the input field and pressing Enter, verifying items appear in the list

Starting URL: https://demo.playwright.dev/todomvc

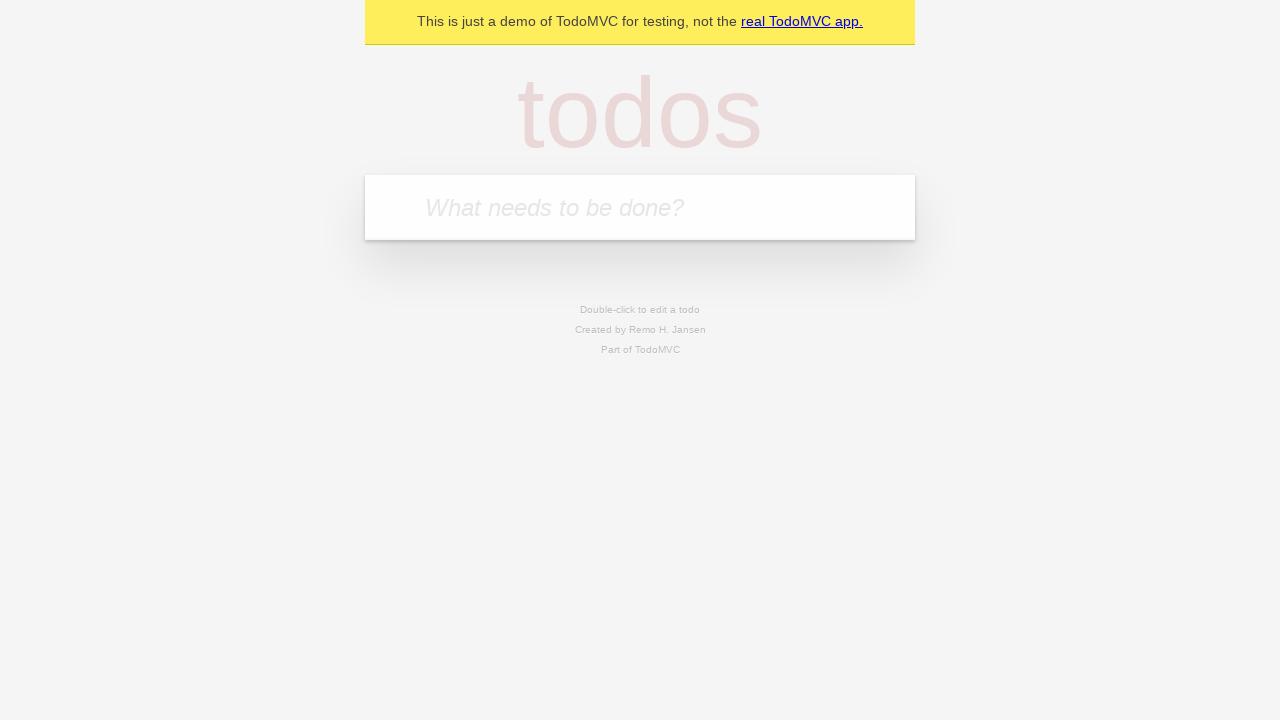

Filled input field with first todo item 'buy some cheese' on .new-todo
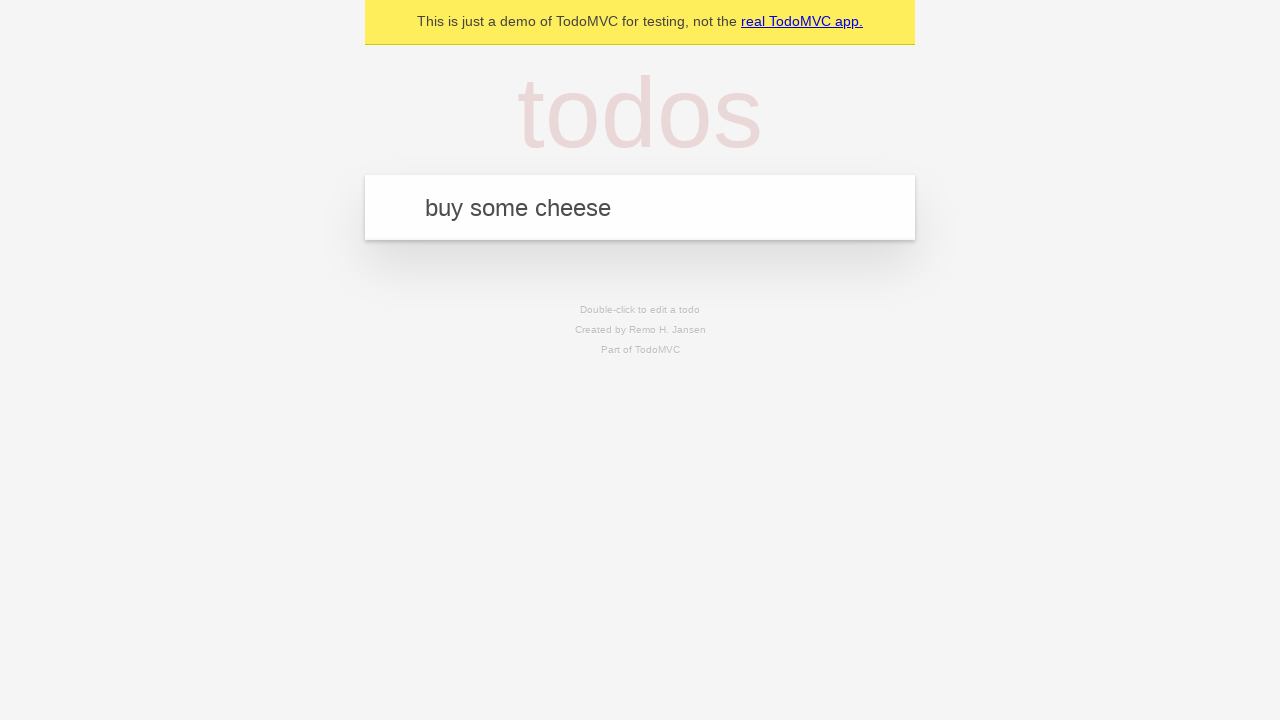

Pressed Enter to add first todo item on .new-todo
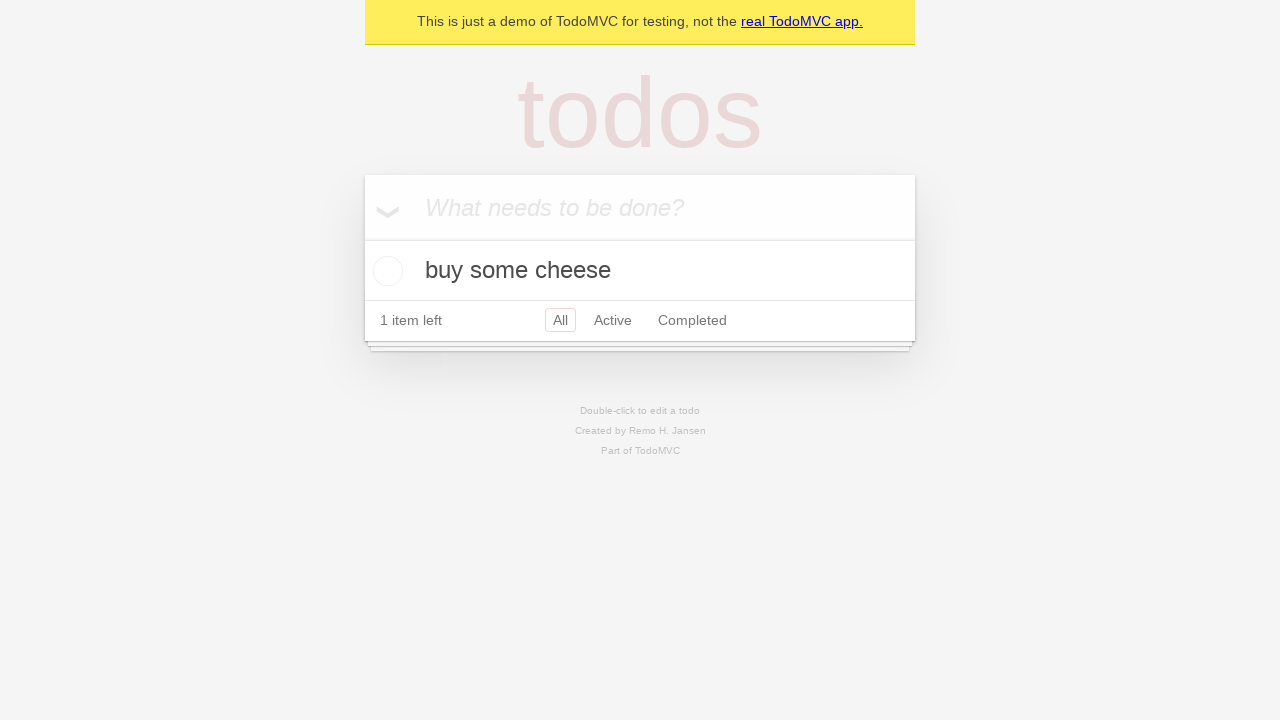

First todo item appeared in the list
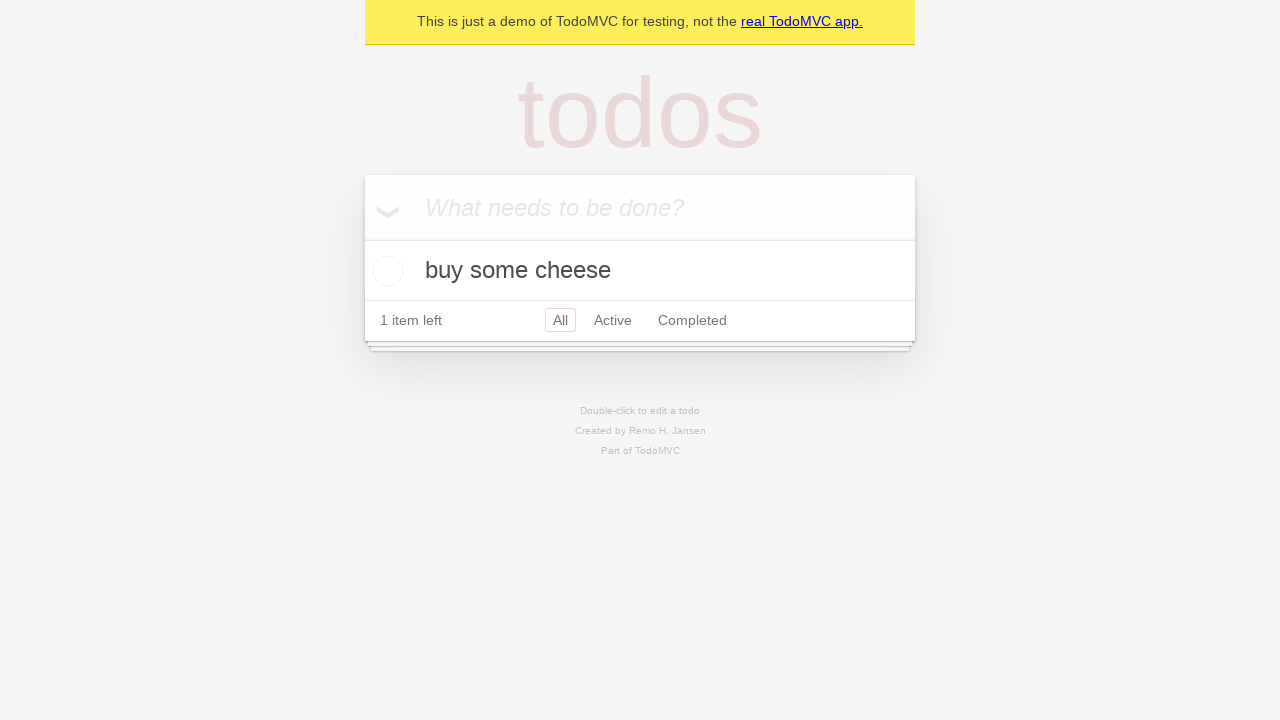

Filled input field with second todo item 'feed the cat' on .new-todo
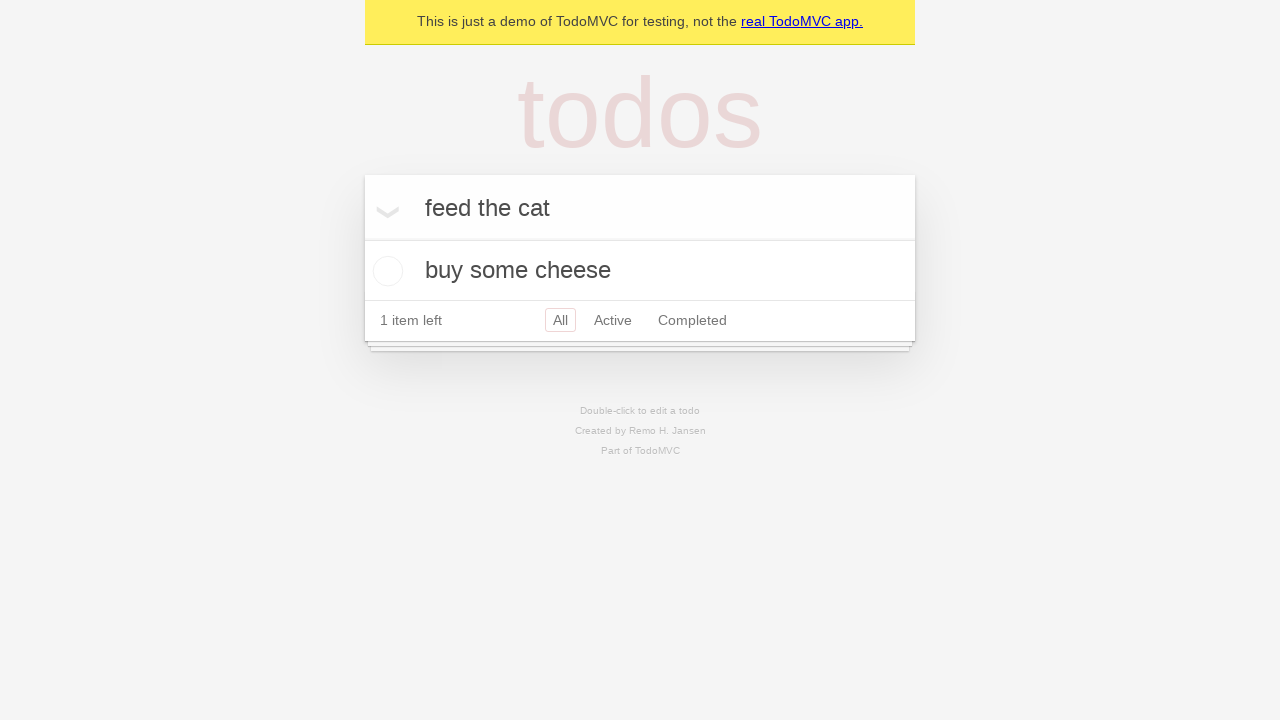

Pressed Enter to add second todo item on .new-todo
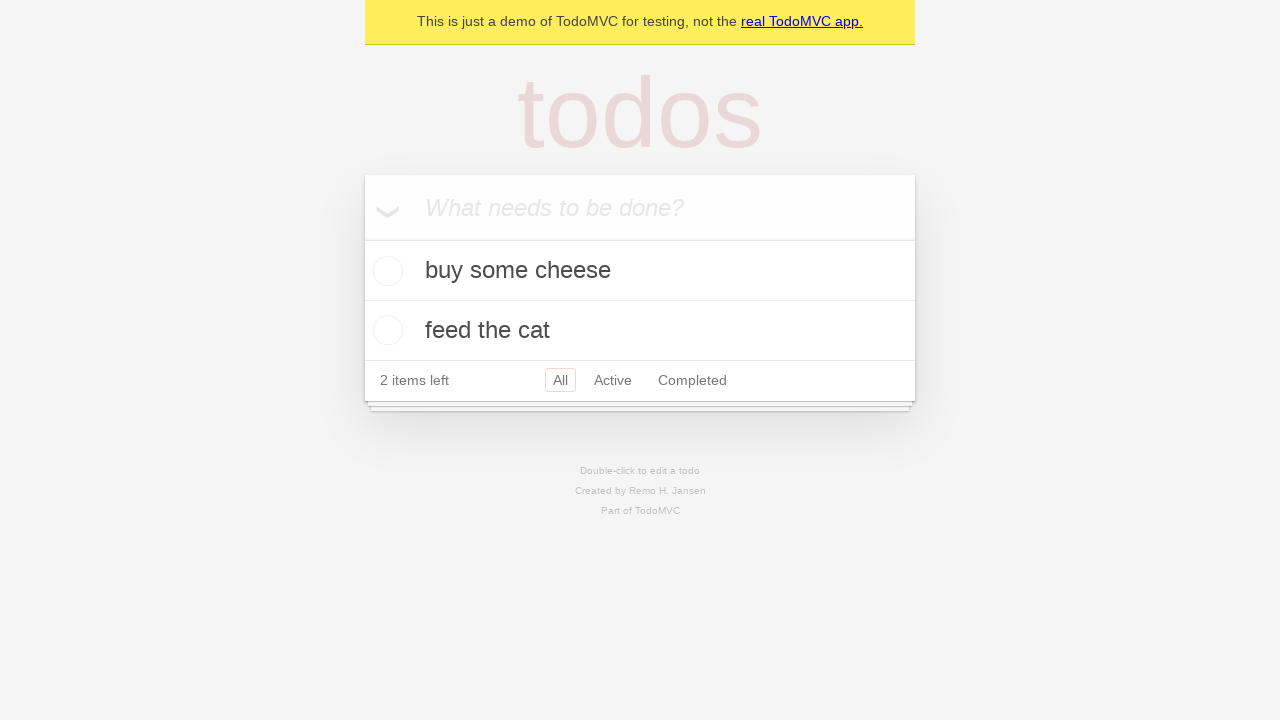

Second todo item appeared in the list
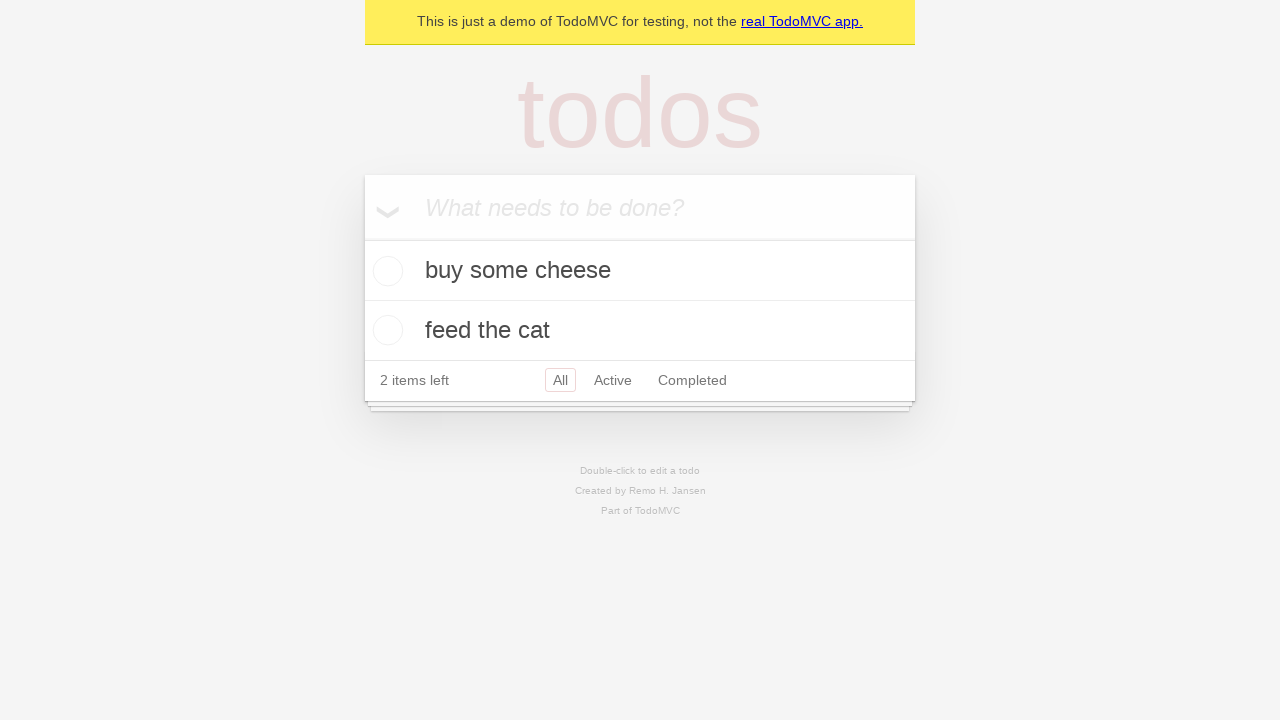

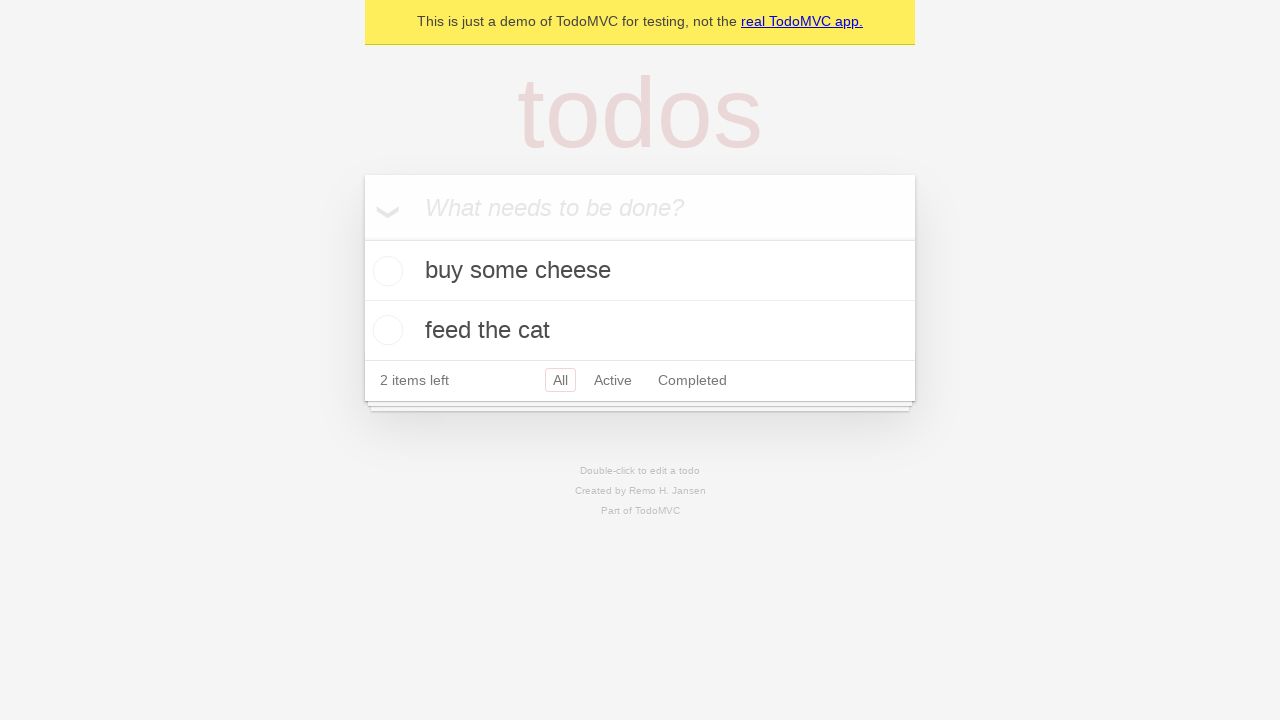